Tests a web form by entering text into a text field and clicking submit, then verifying the received confirmation message

Starting URL: https://www.selenium.dev/selenium/web/web-form.html

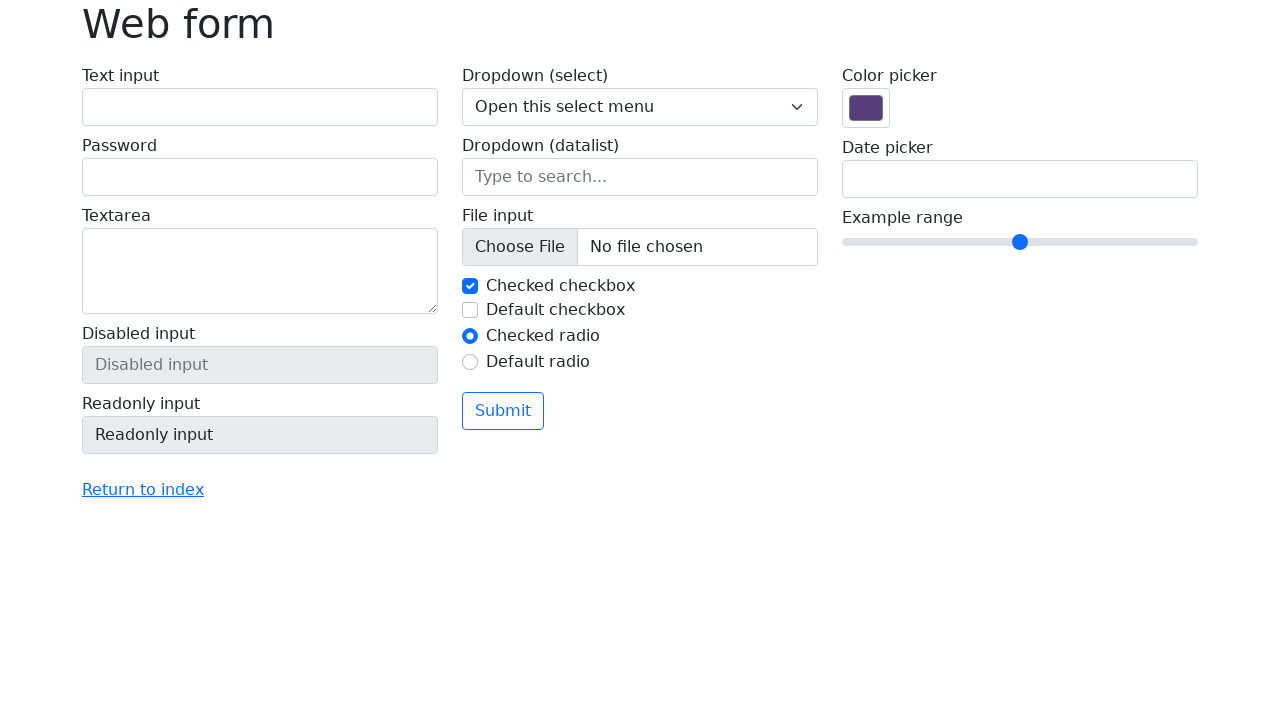

Filled text field with 'Selenium' on #my-text-id
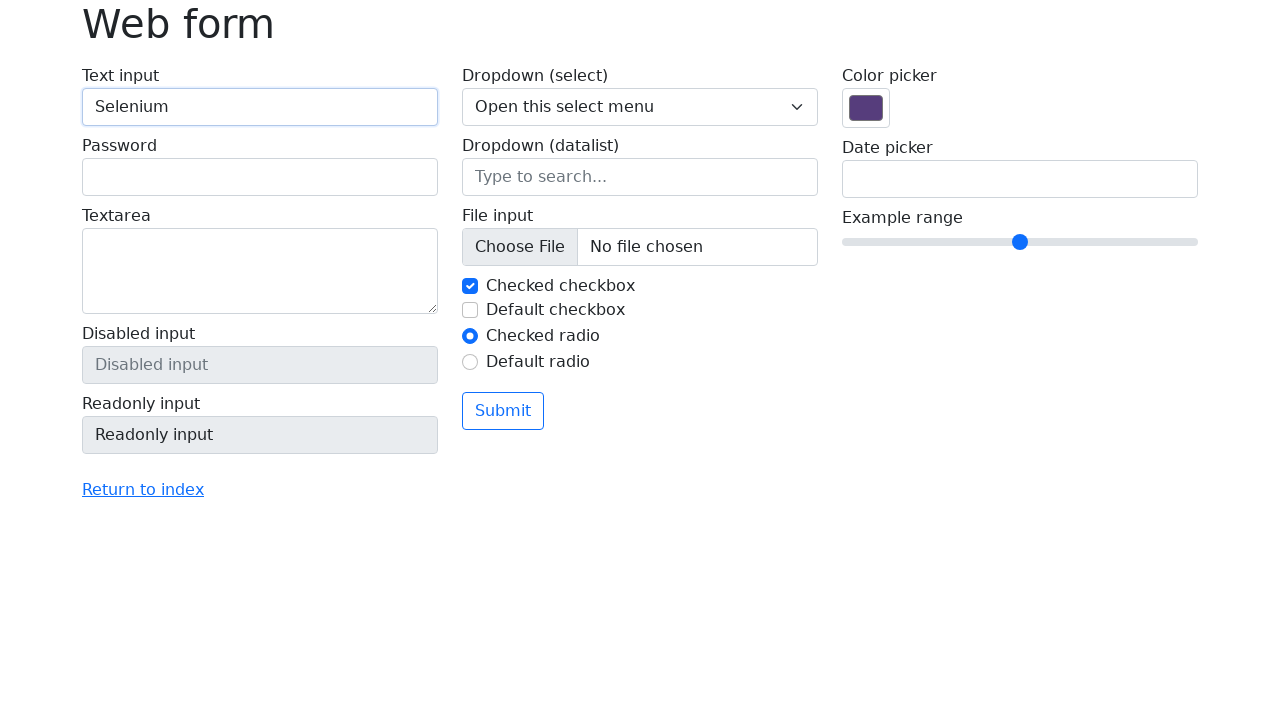

Clicked submit button at (503, 411) on button
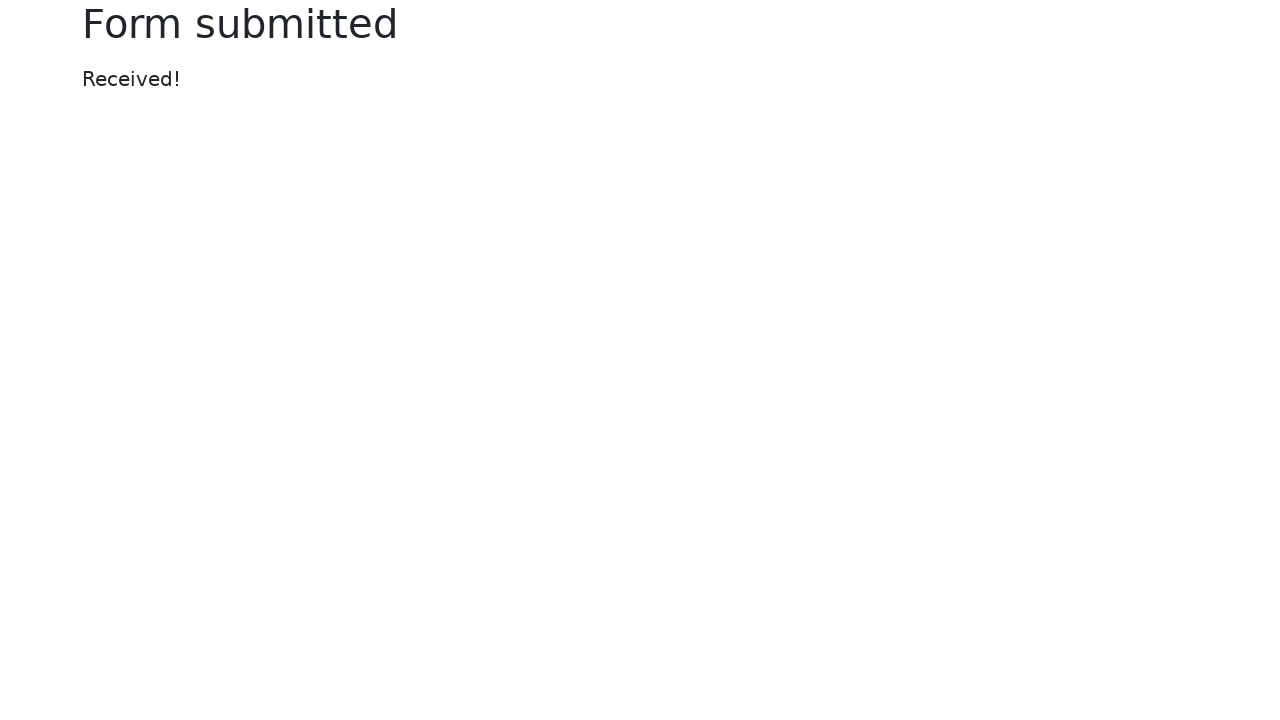

Confirmation message element appeared
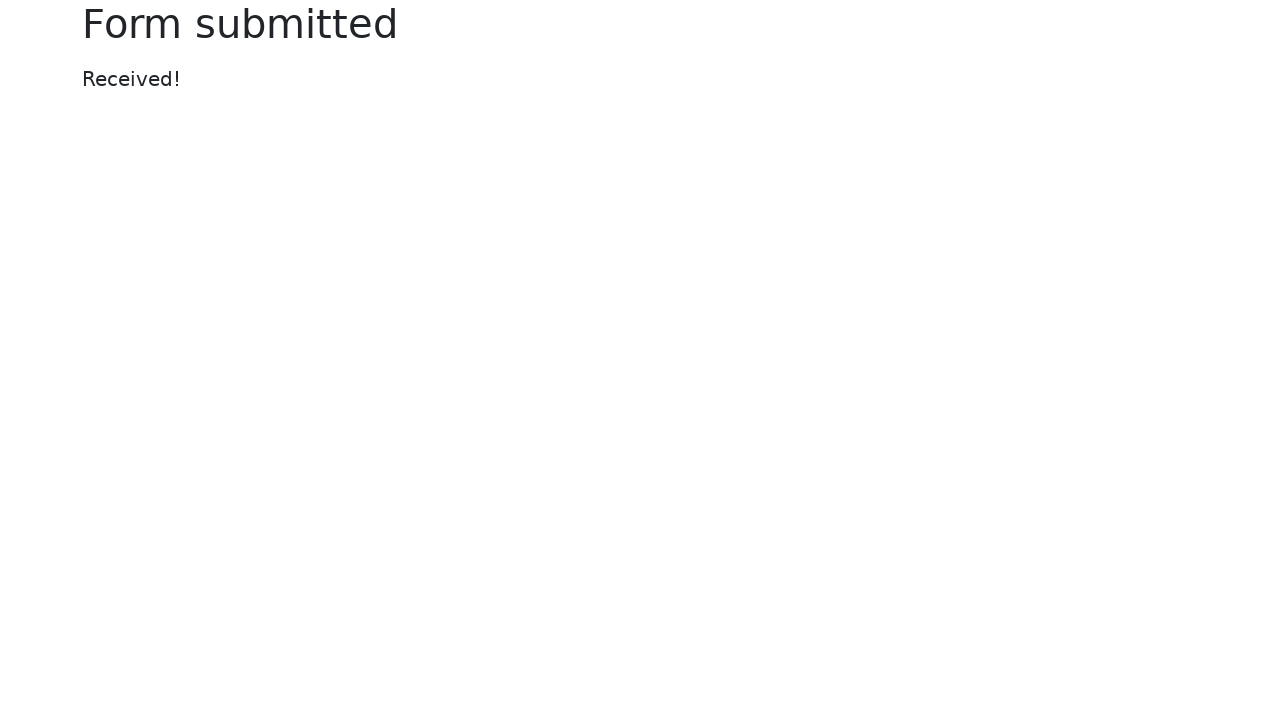

Located confirmation message element
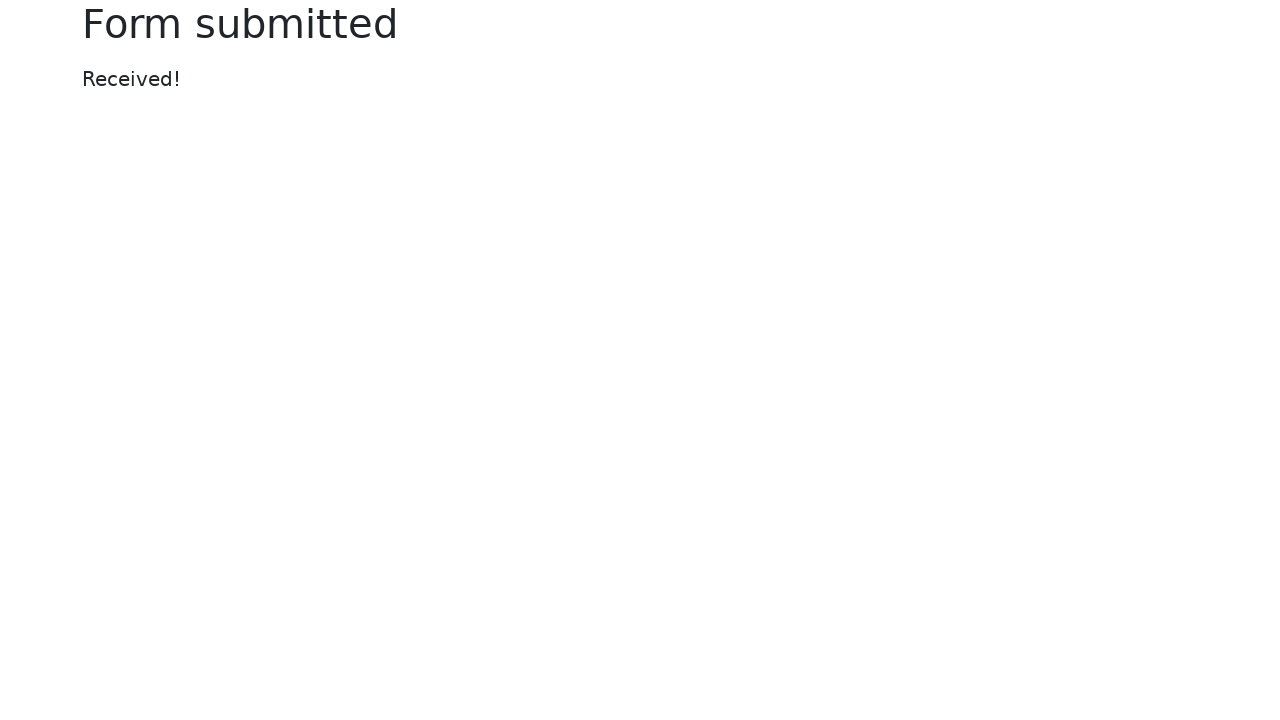

Verified confirmation message displays 'Received!'
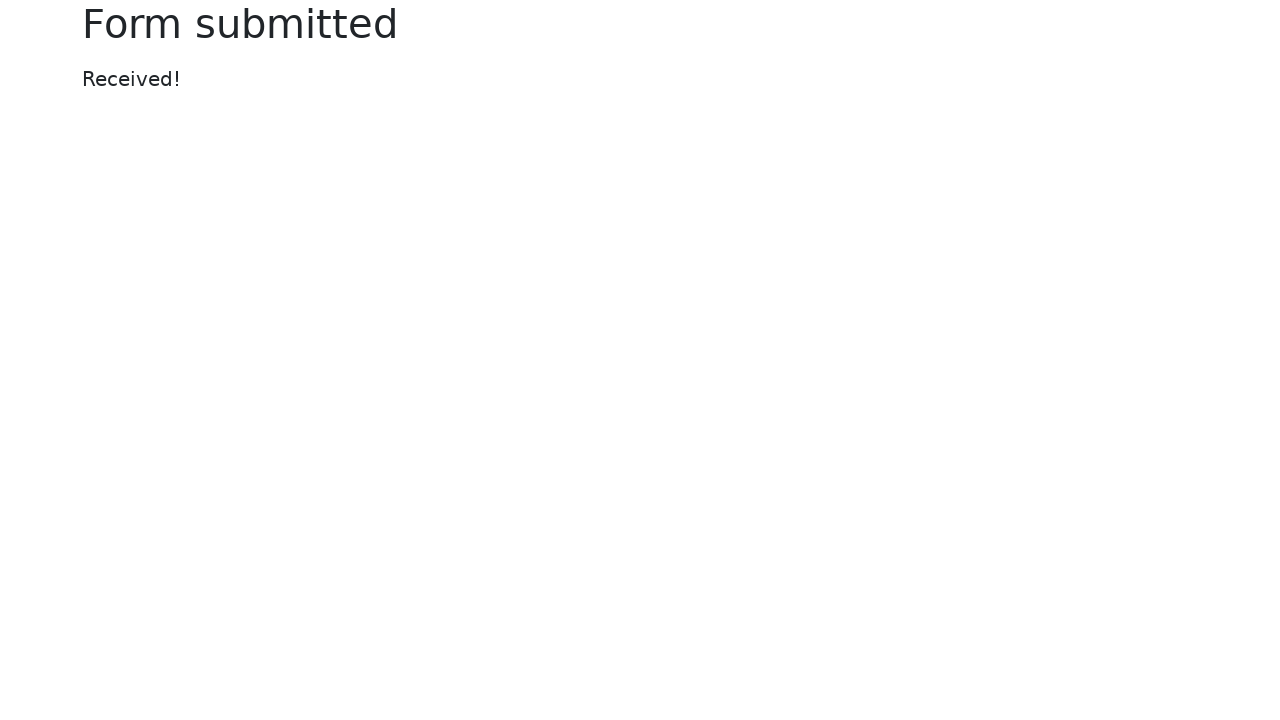

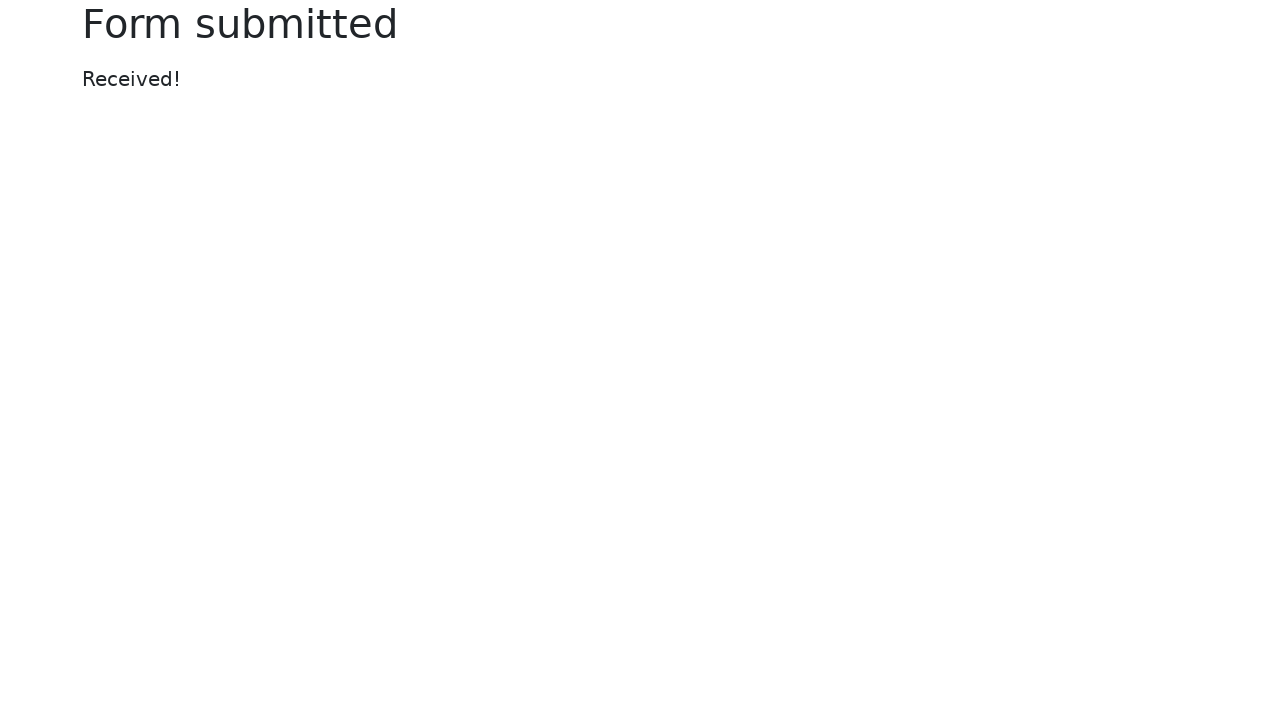